Tests alert handling on DemoQA website by clicking an alert button and accepting the JavaScript alert that appears

Starting URL: https://demoqa.com/alerts

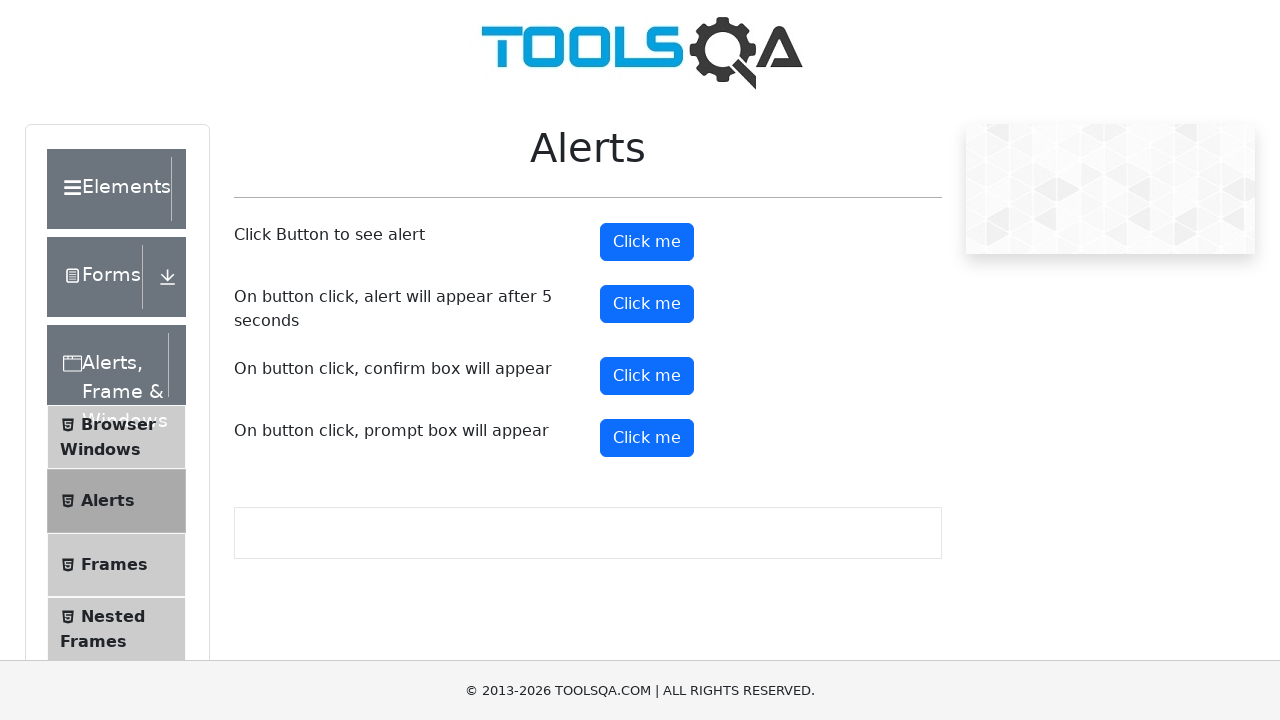

Clicked alert button to trigger JavaScript alert at (647, 242) on button#alertButton
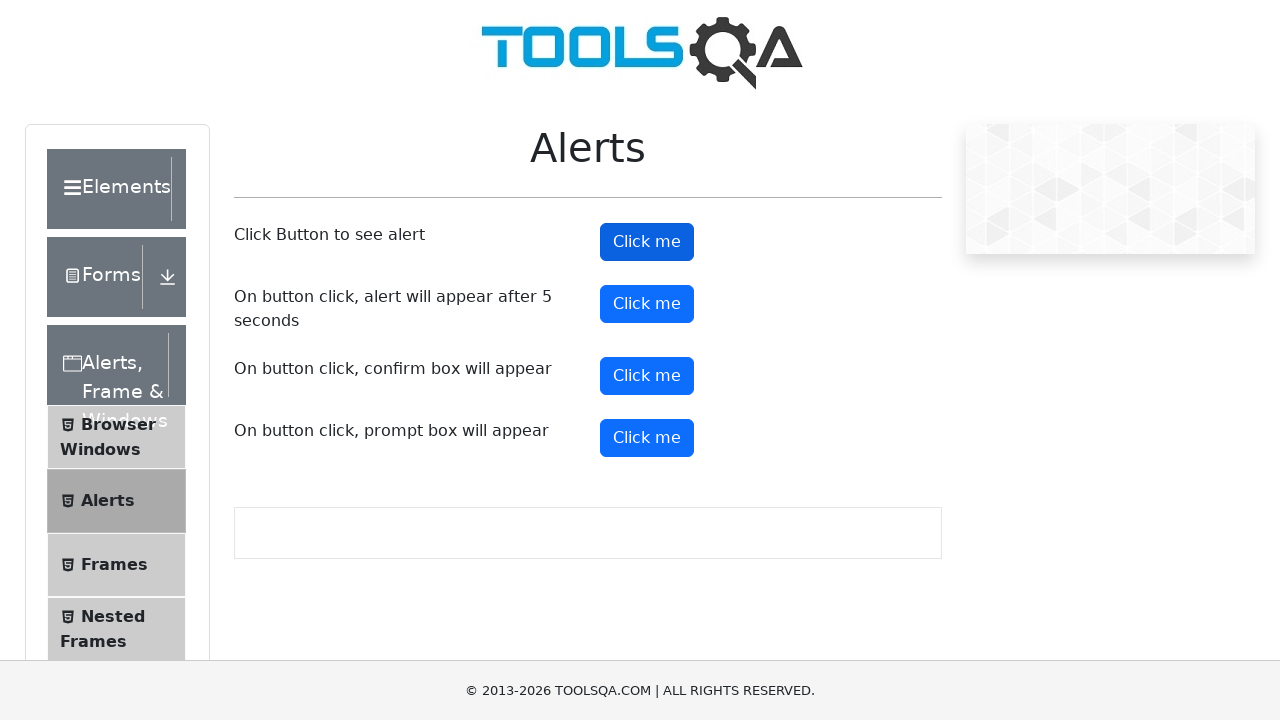

Accepted the JavaScript alert dialog
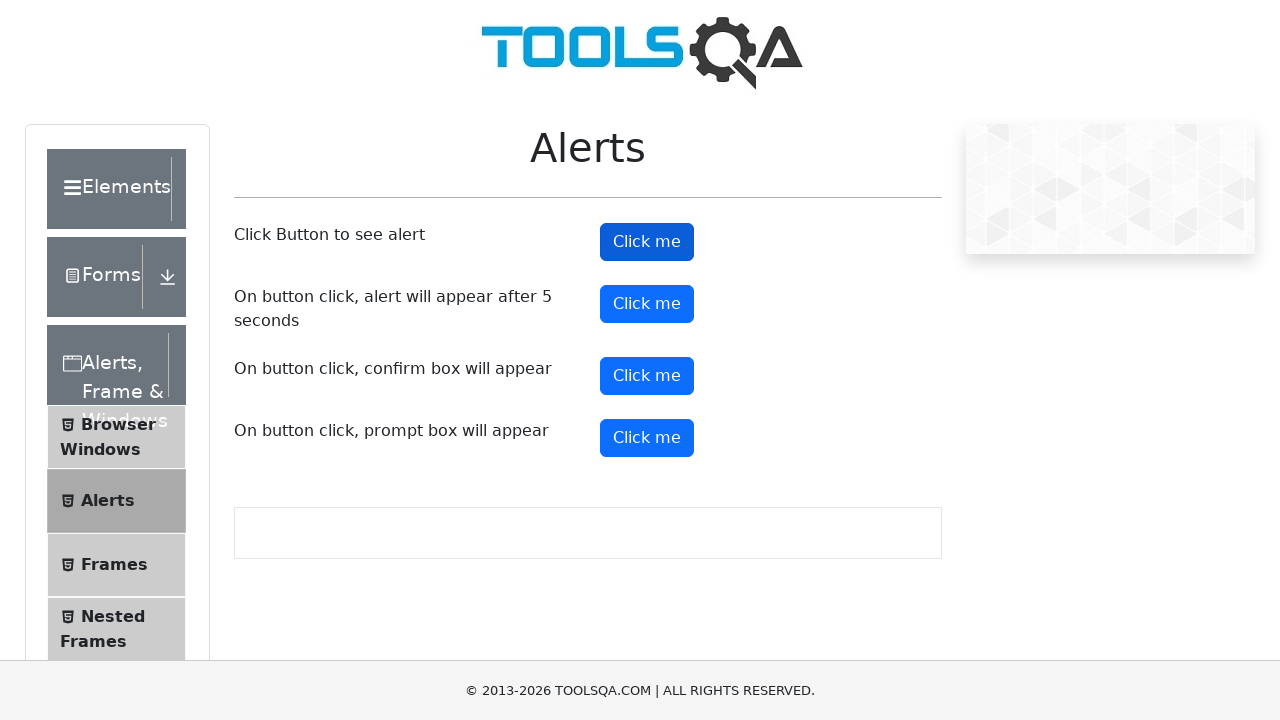

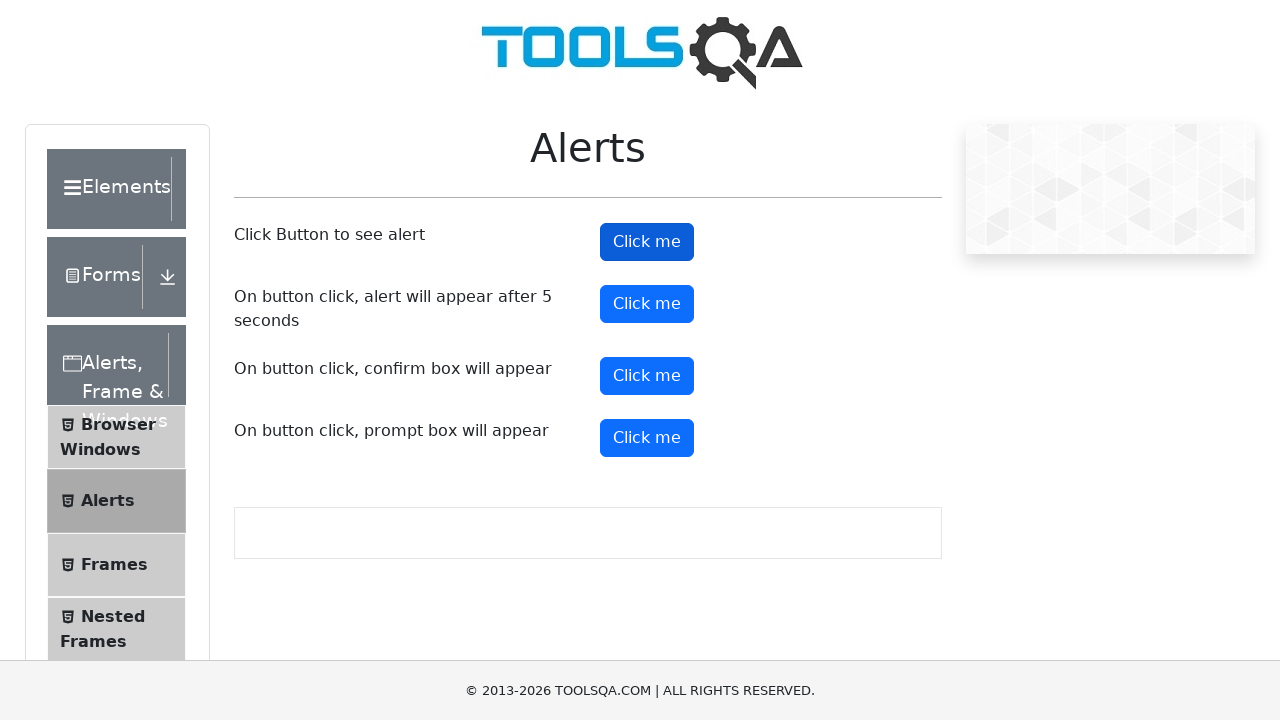